Tests date picker dropdowns by selecting year, month, and day values

Starting URL: https://practice.cydeo.com/dropdown

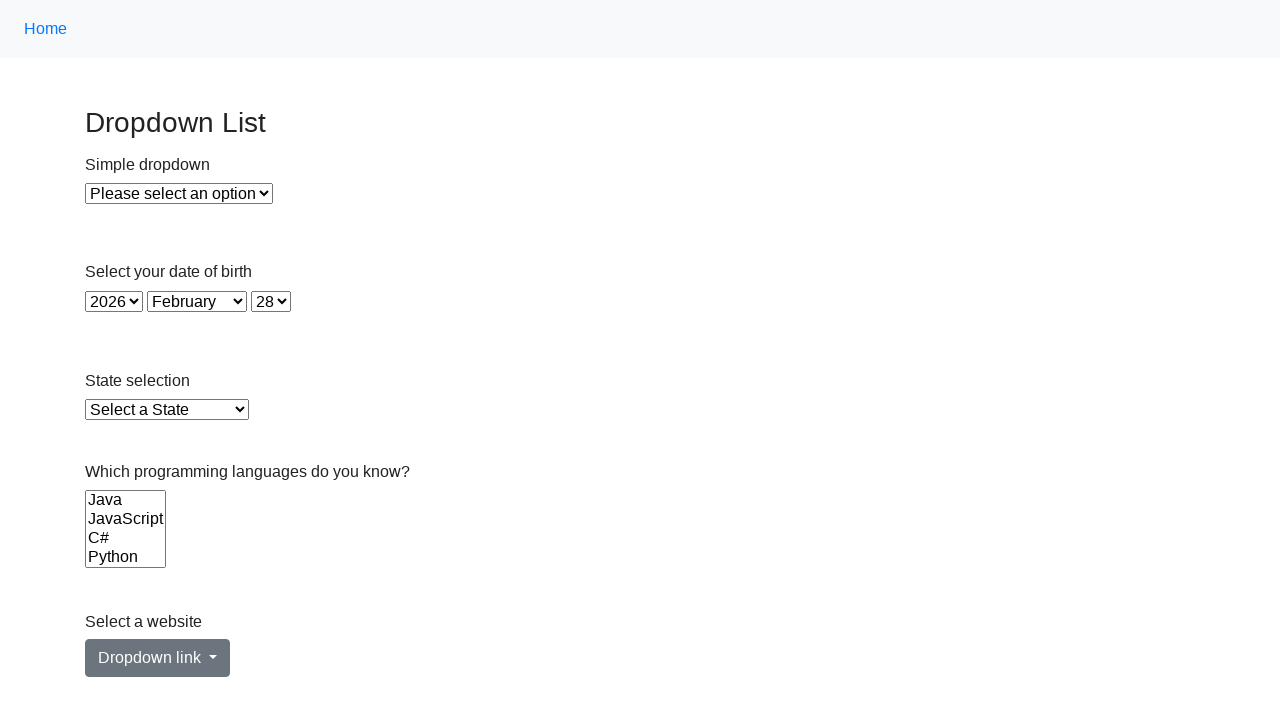

Selected year 1990 from year dropdown on #year
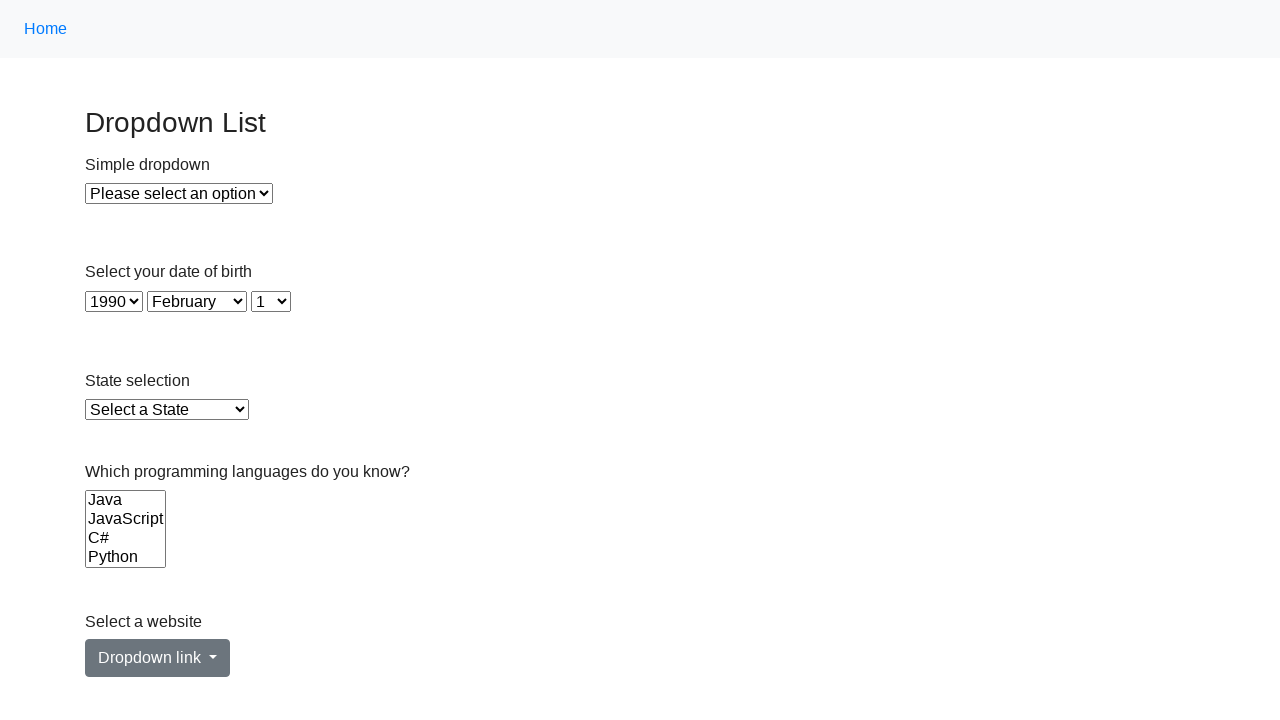

Selected September (value 9) from month dropdown on #month
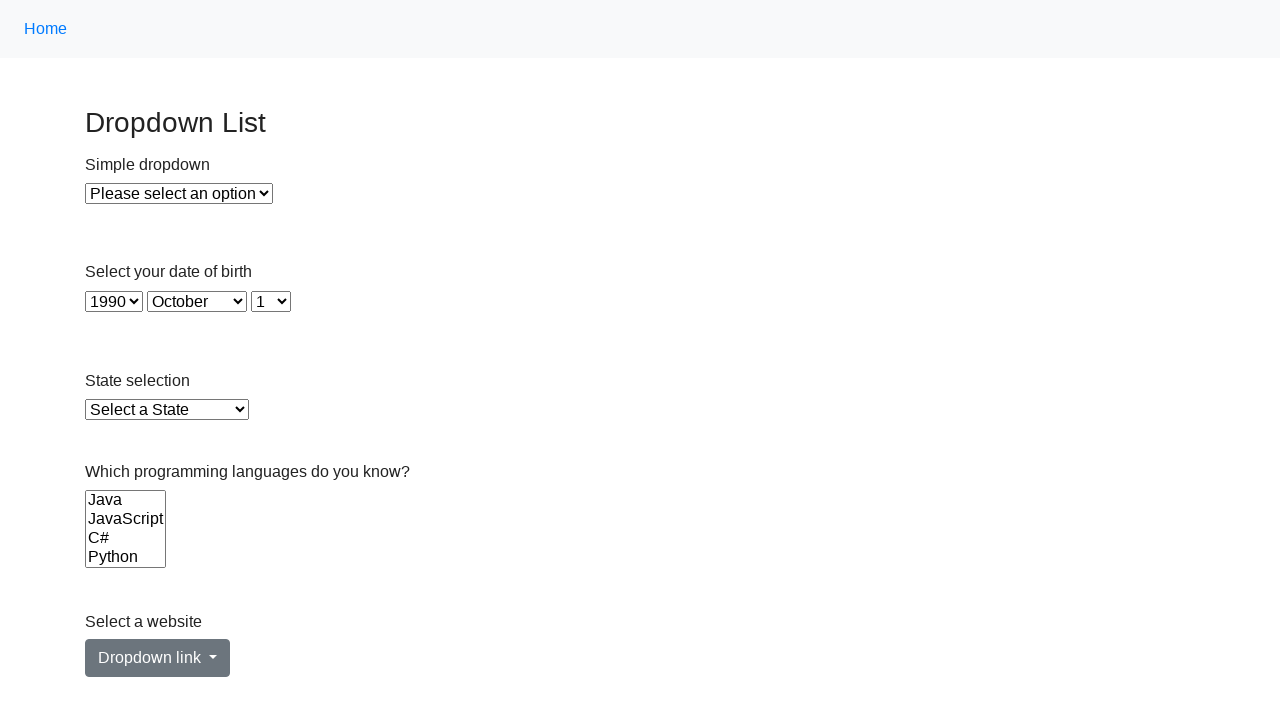

Selected day at index 9 from day dropdown on #day
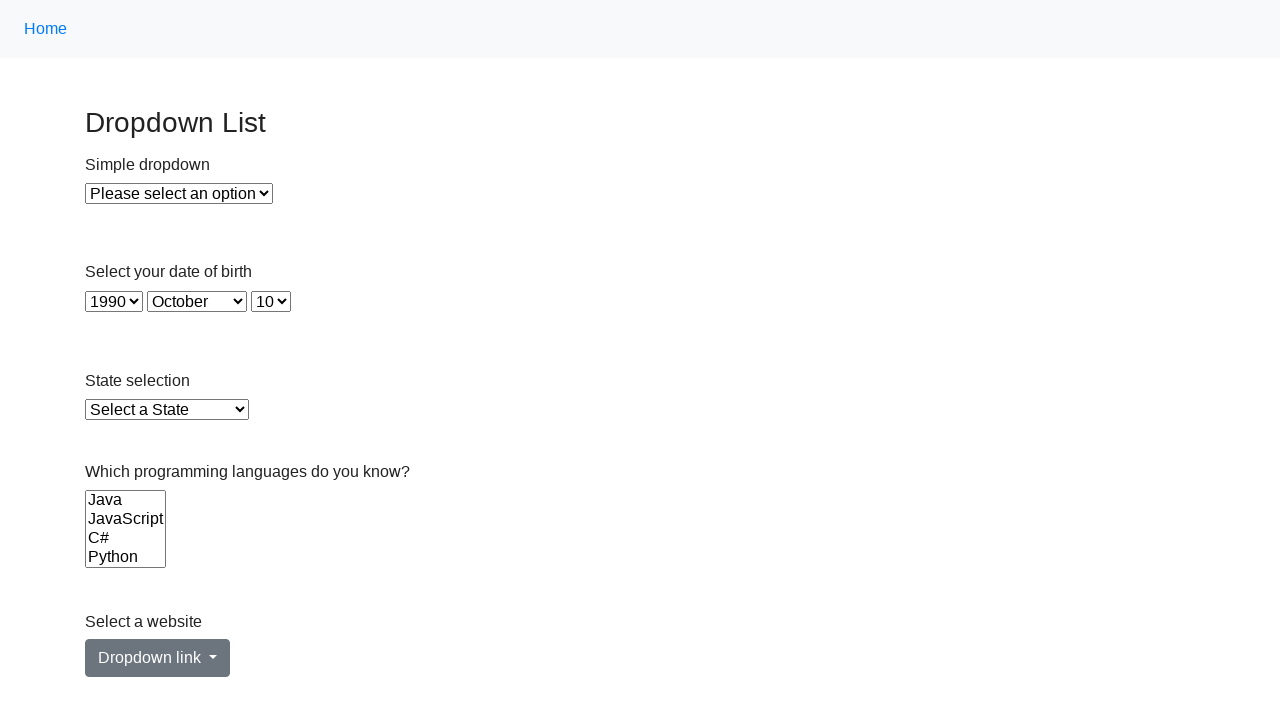

Waited 500ms for dropdown selection to complete
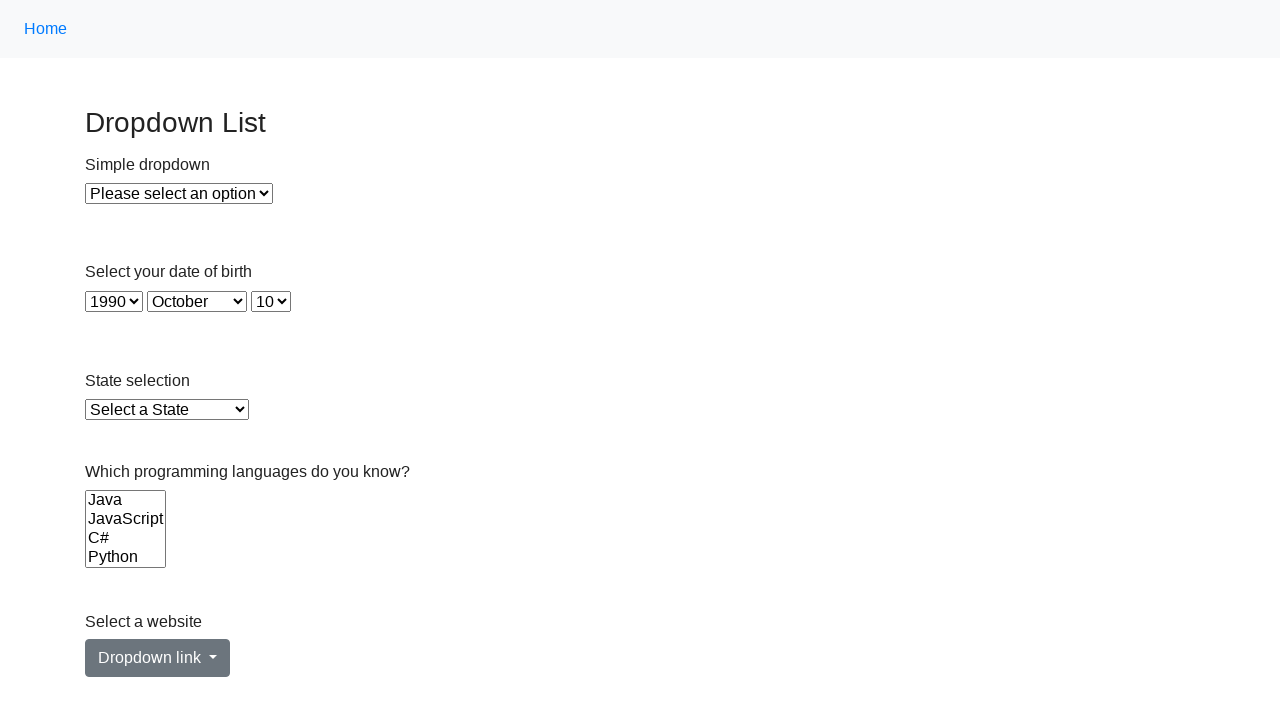

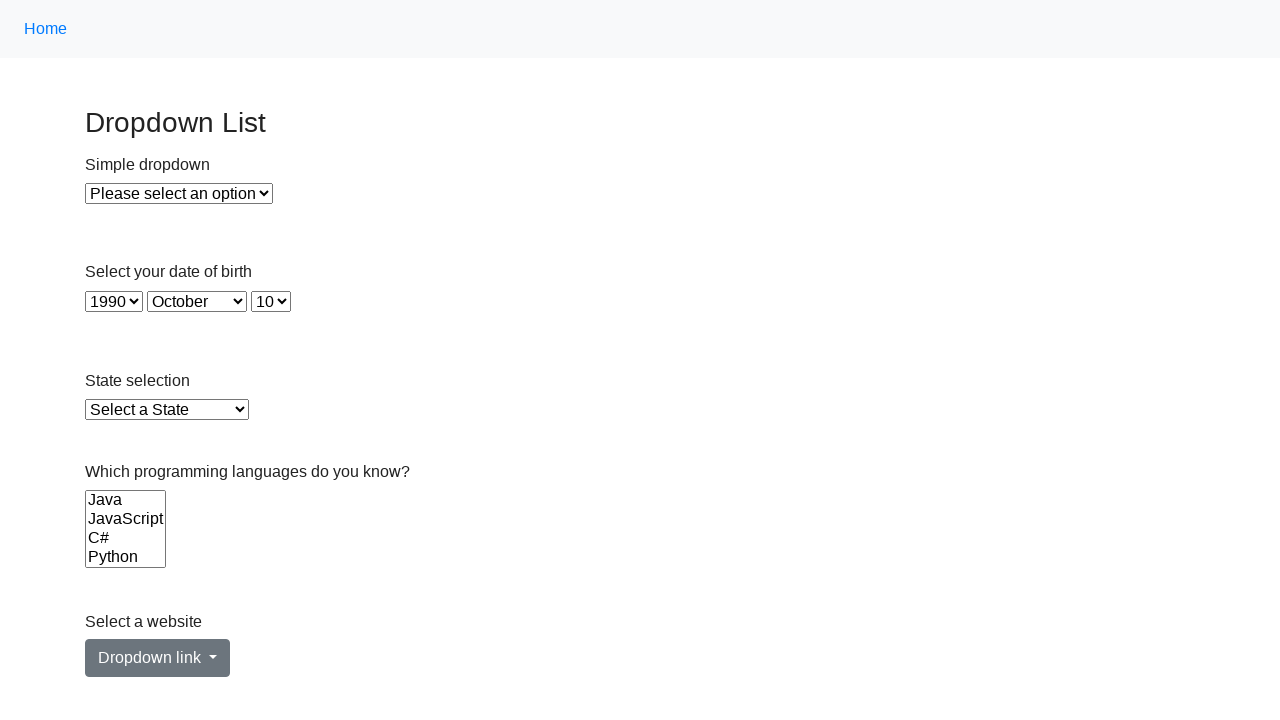